Tests Last Name field validation with lowercase and special characters greater than 50

Starting URL: https://buggy.justtestit.org/register

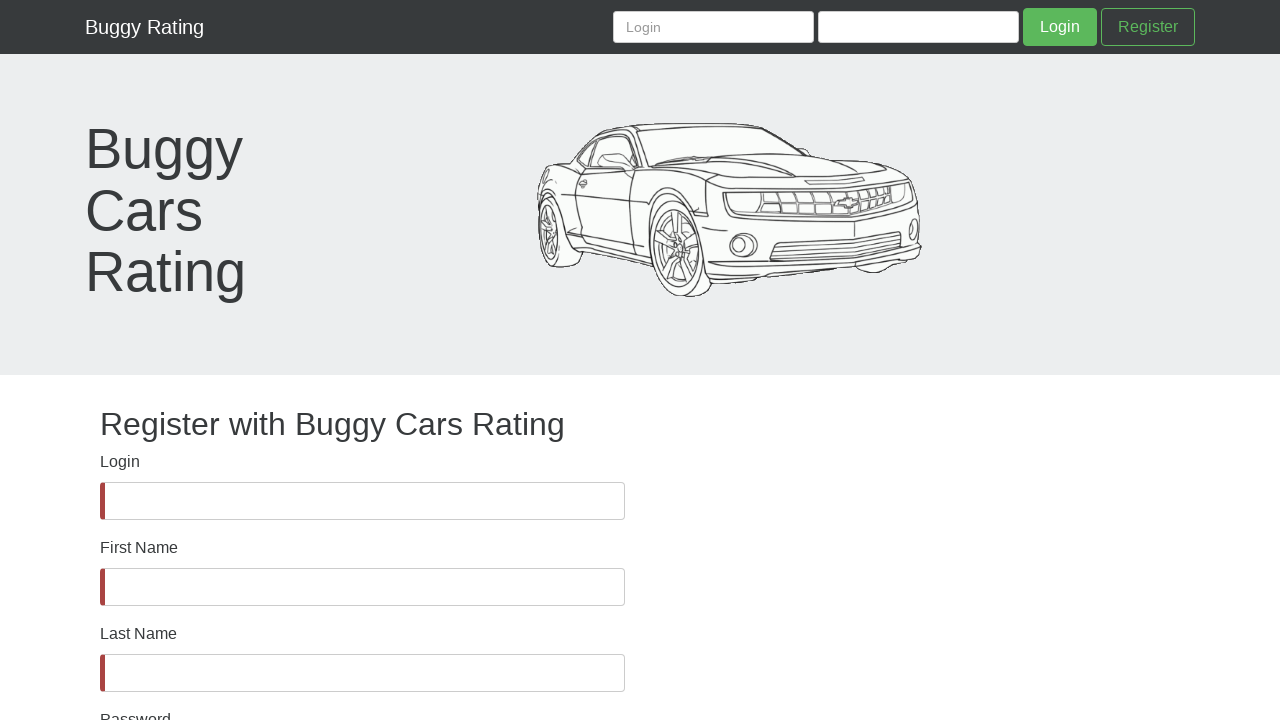

Waited for lastName field to be visible
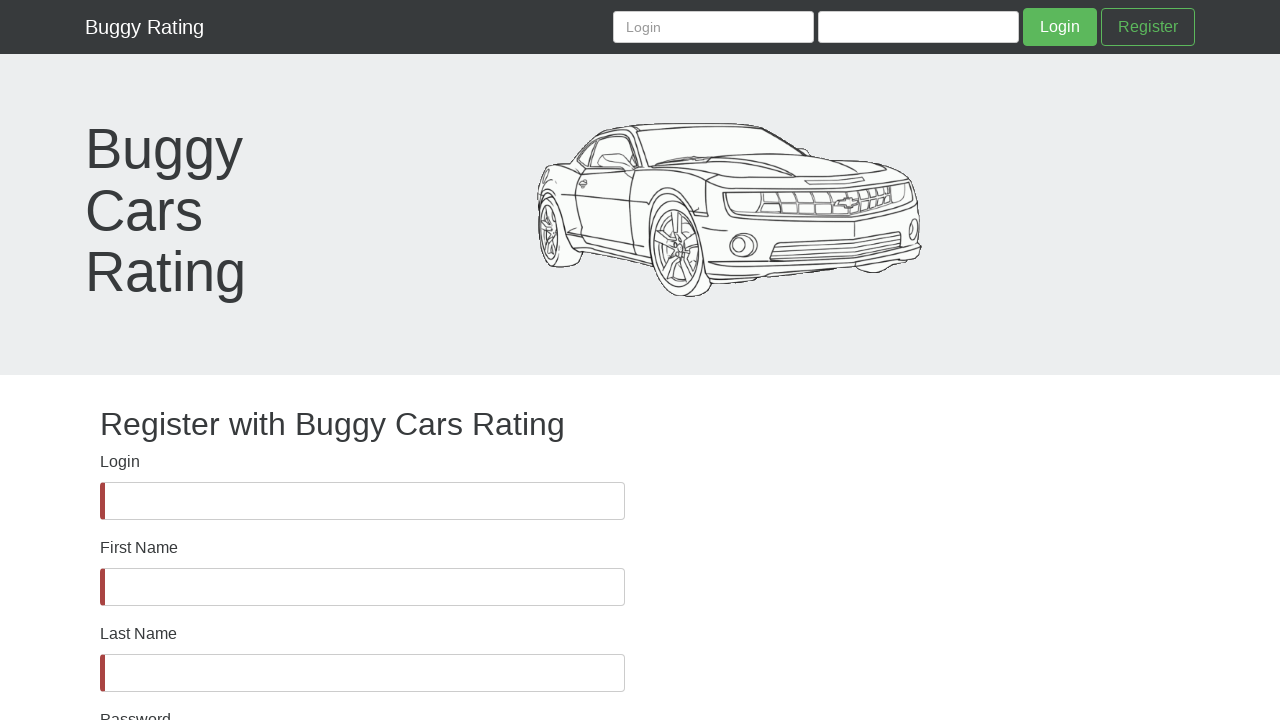

Filled lastName field with lowercase and special characters exceeding 50 character limit on #lastName
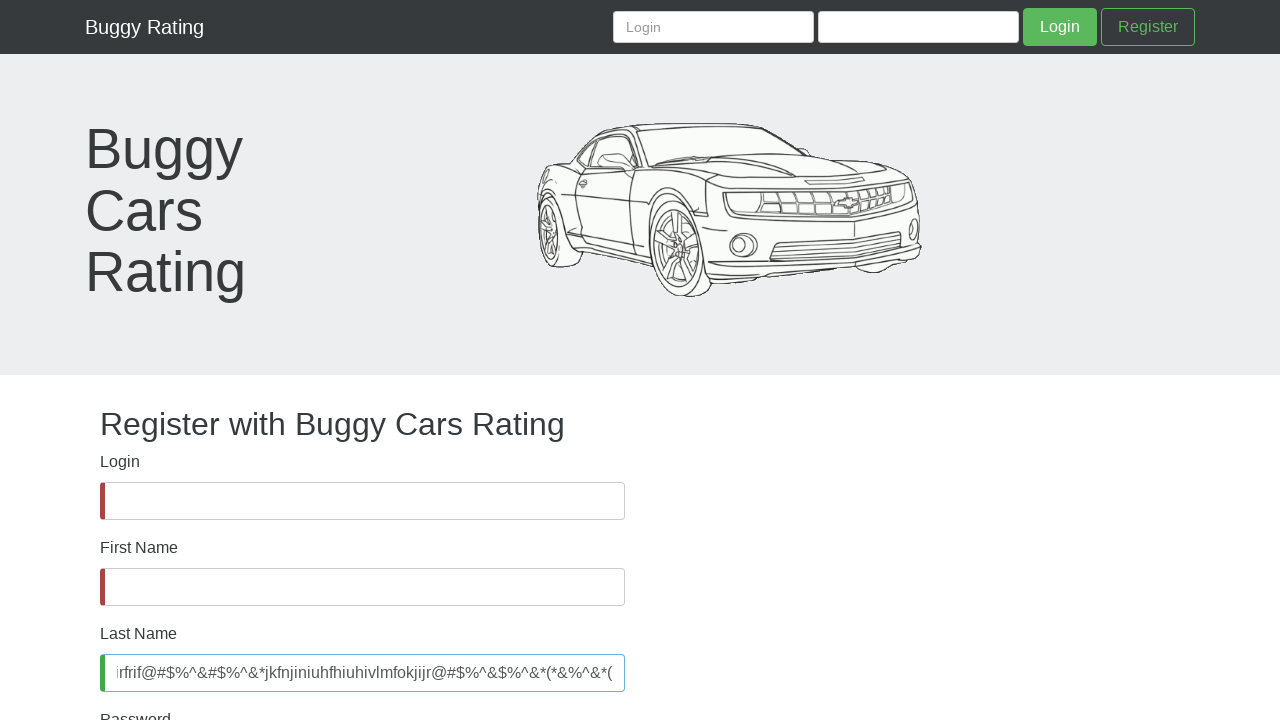

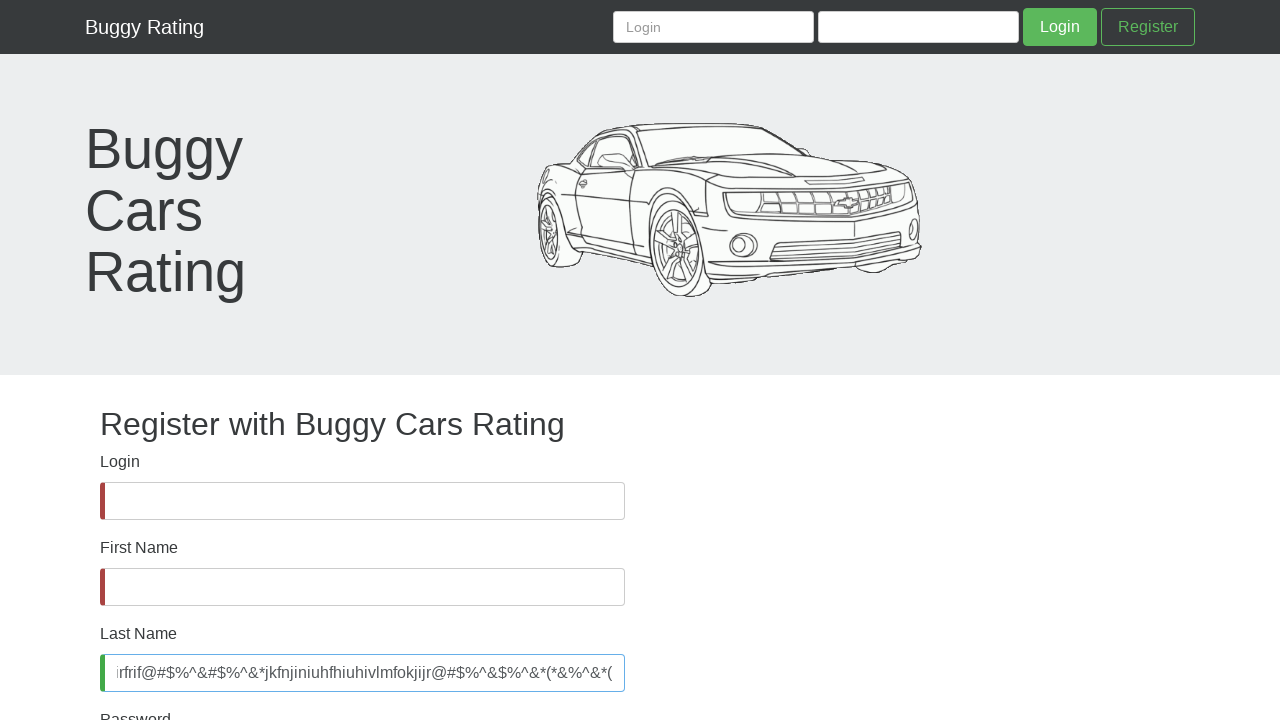